Tests window handling functionality by opening multiple browser windows, switching between them, and closing child windows

Starting URL: https://demo.automationtesting.in/Windows.html

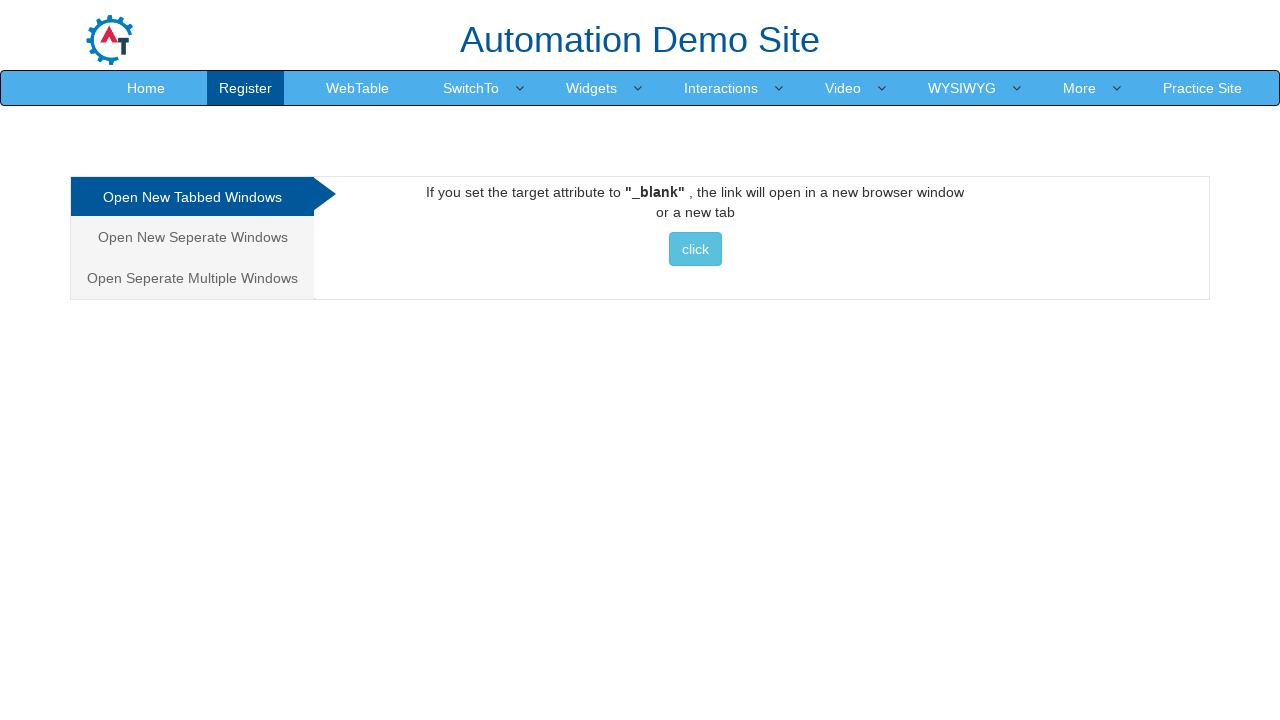

Clicked on 'Open New Seperate Windows' link at (192, 237) on xpath=//a[text()='Open New Seperate Windows']
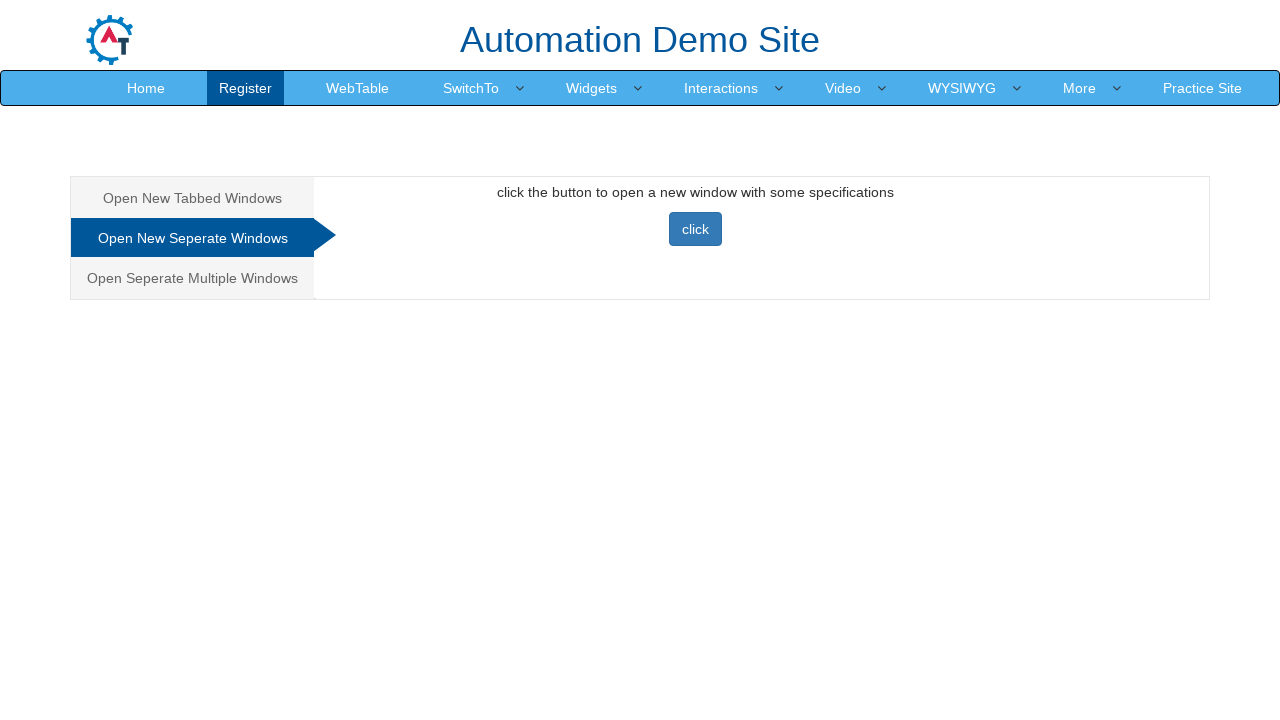

Wait for 'click' button to be ready
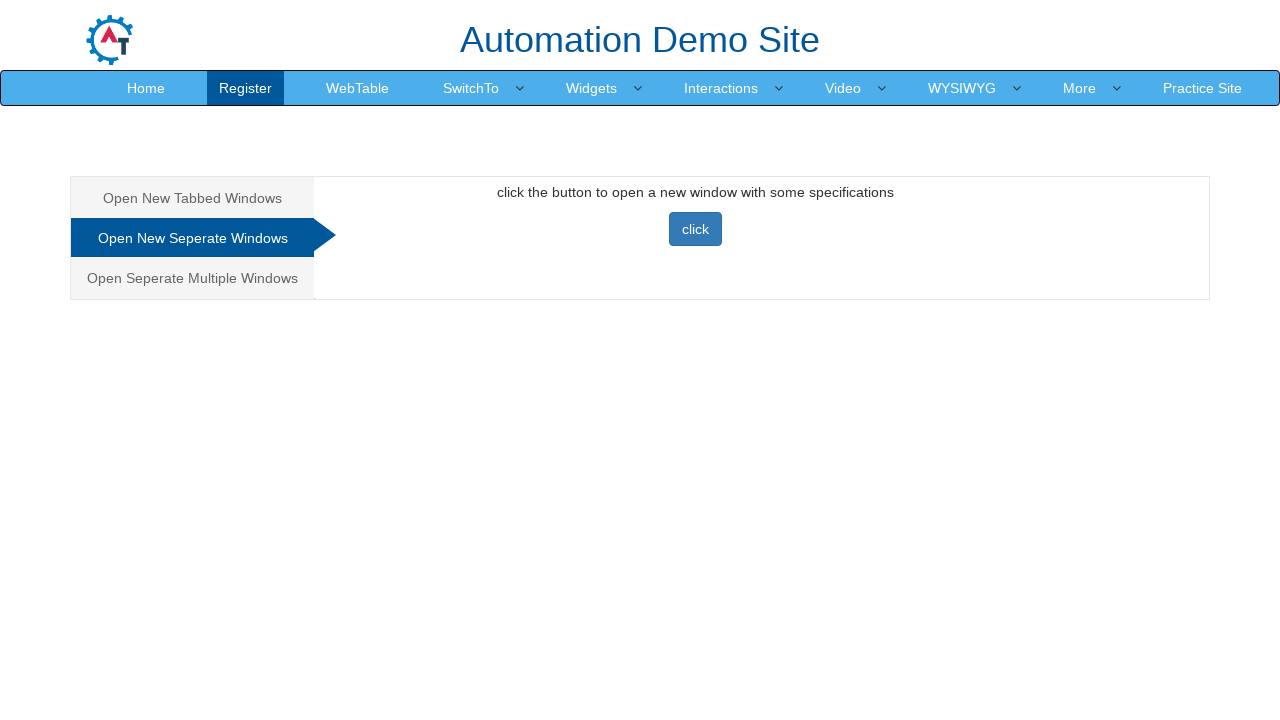

Clicked 'click' button to open new window 1 at (695, 229) on xpath=//button[text()='click']
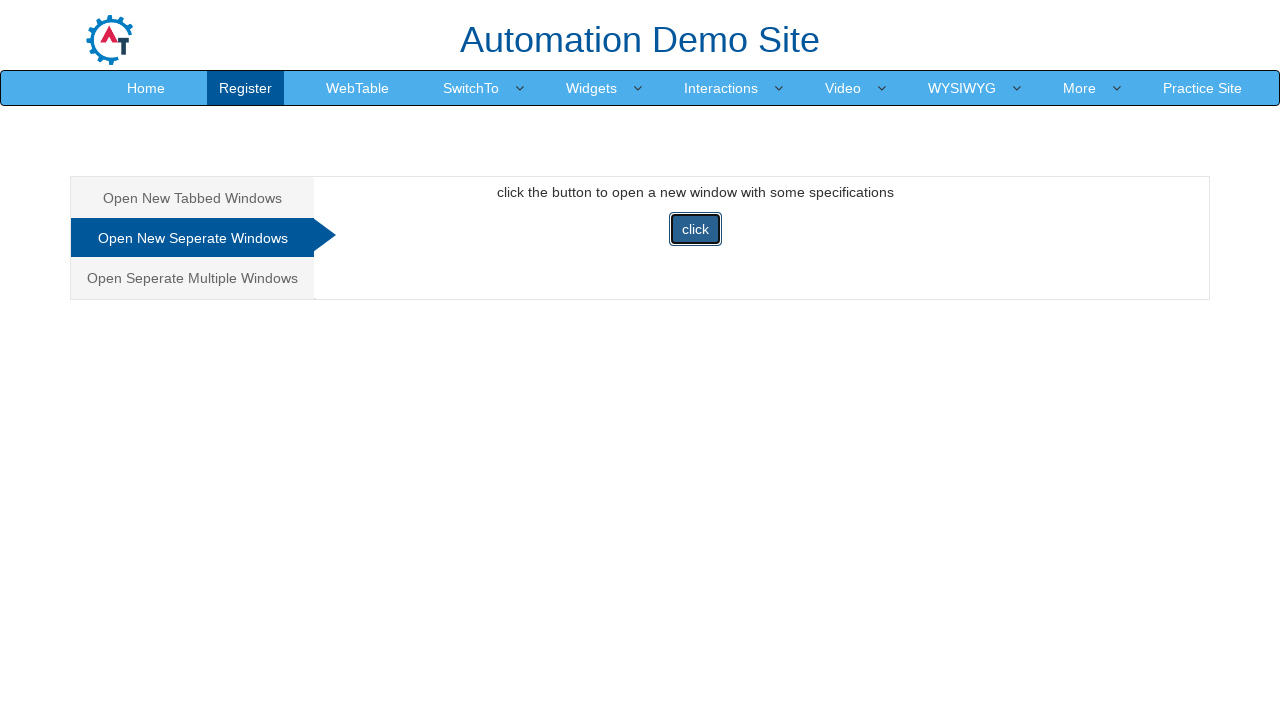

New window 1 fully loaded
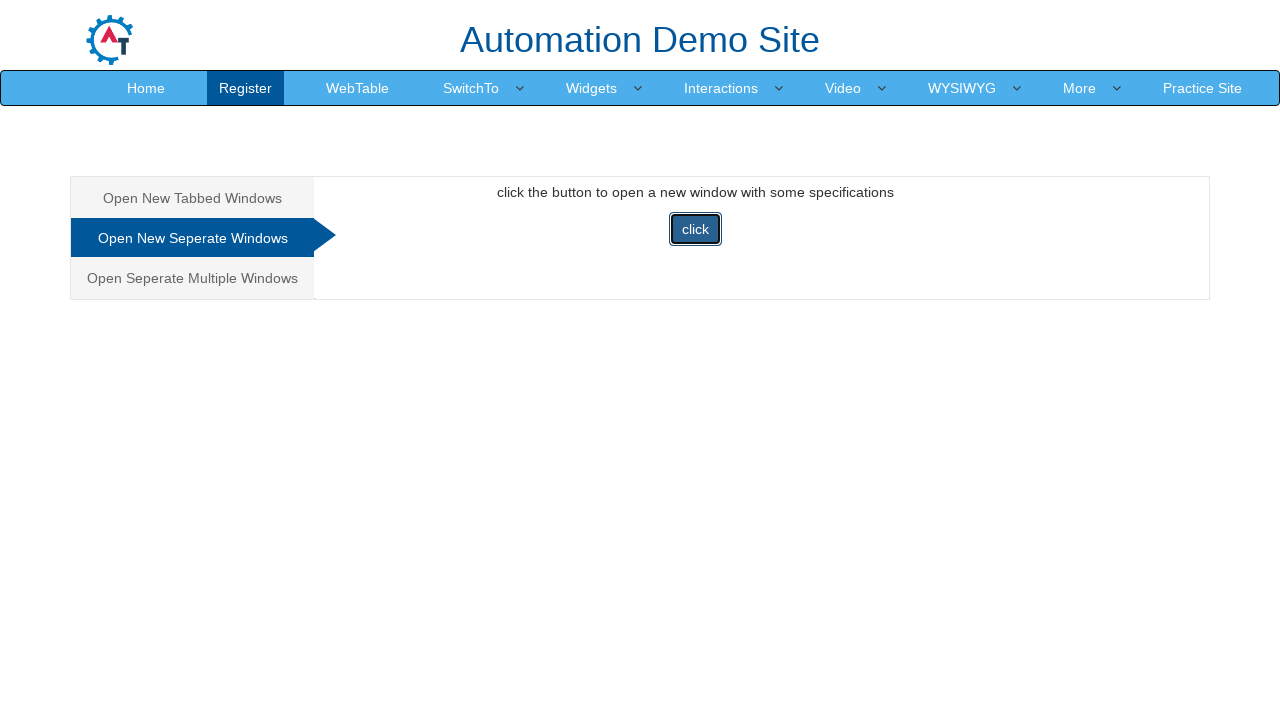

Verified menu items are present in new window 1
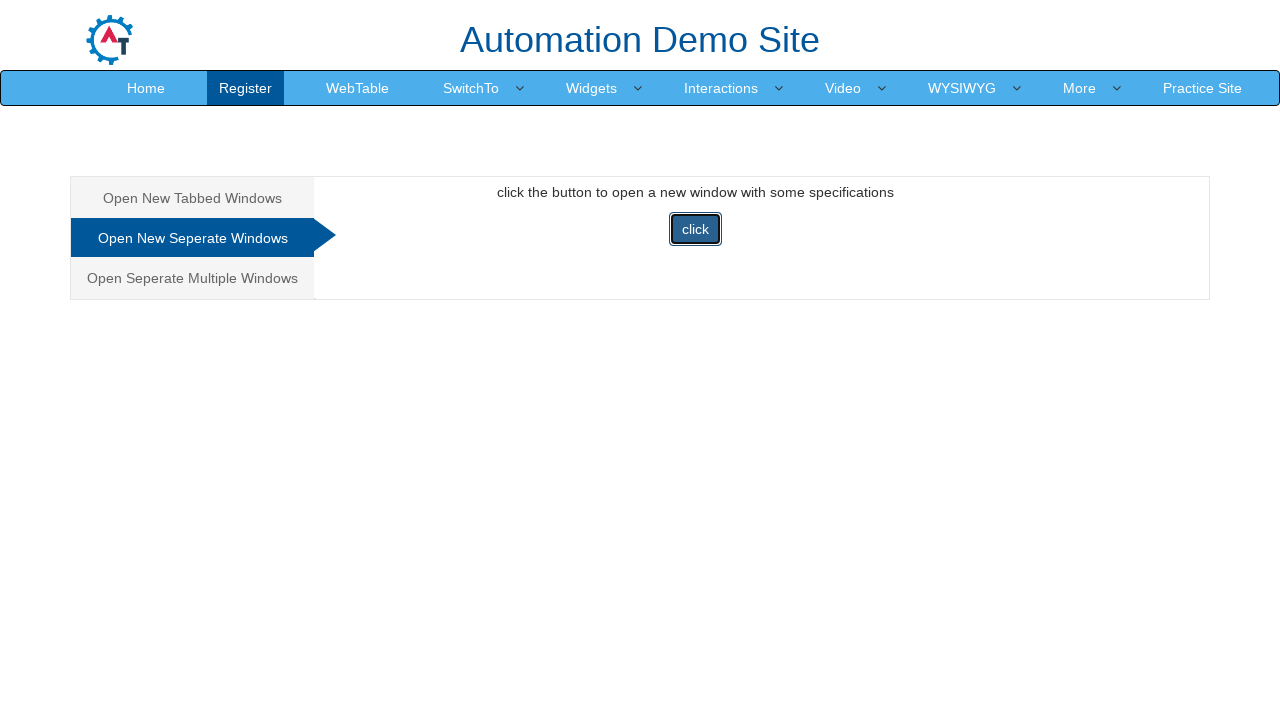

Closed new window 1
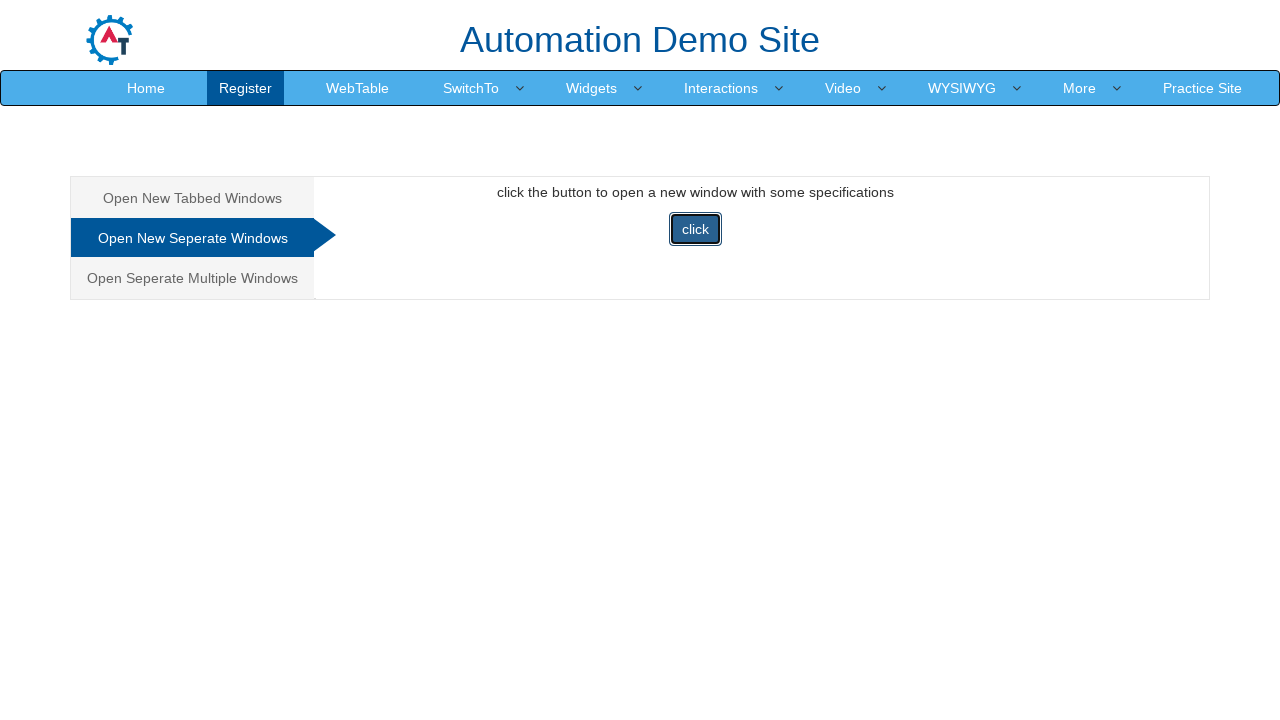

Clicked 'click' button to open new window 2 at (695, 229) on xpath=//button[text()='click']
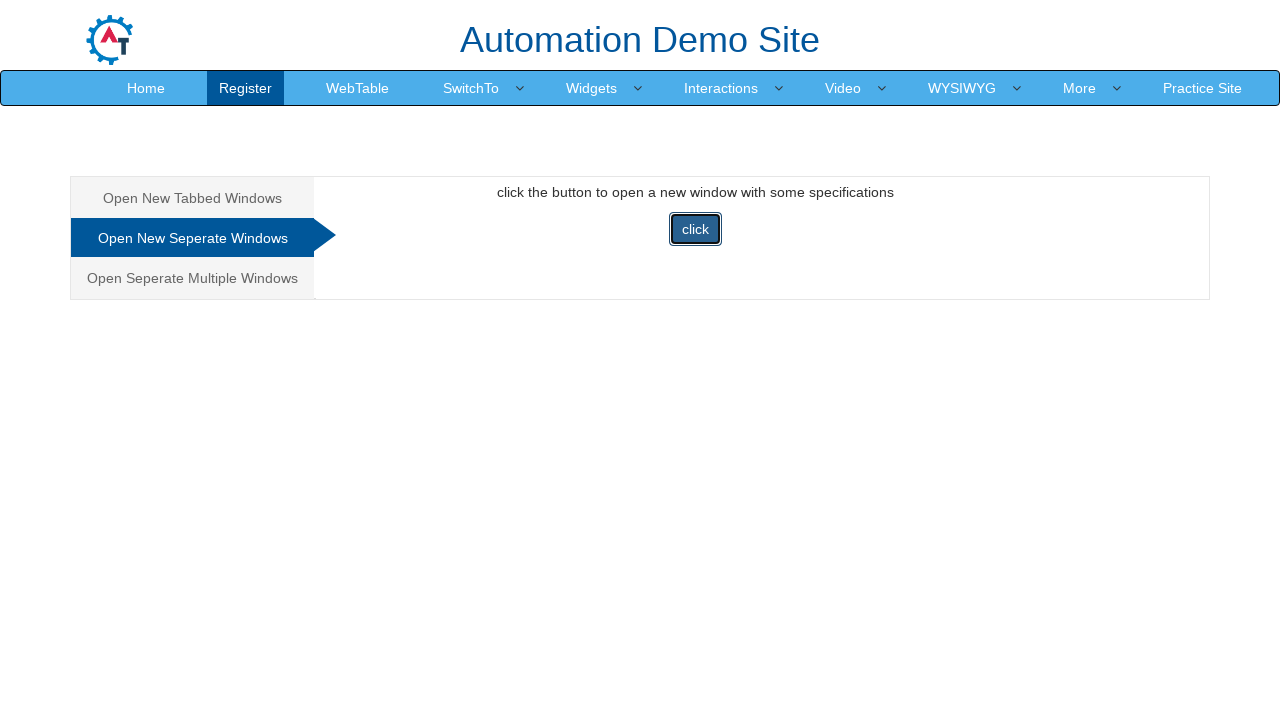

New window 2 fully loaded
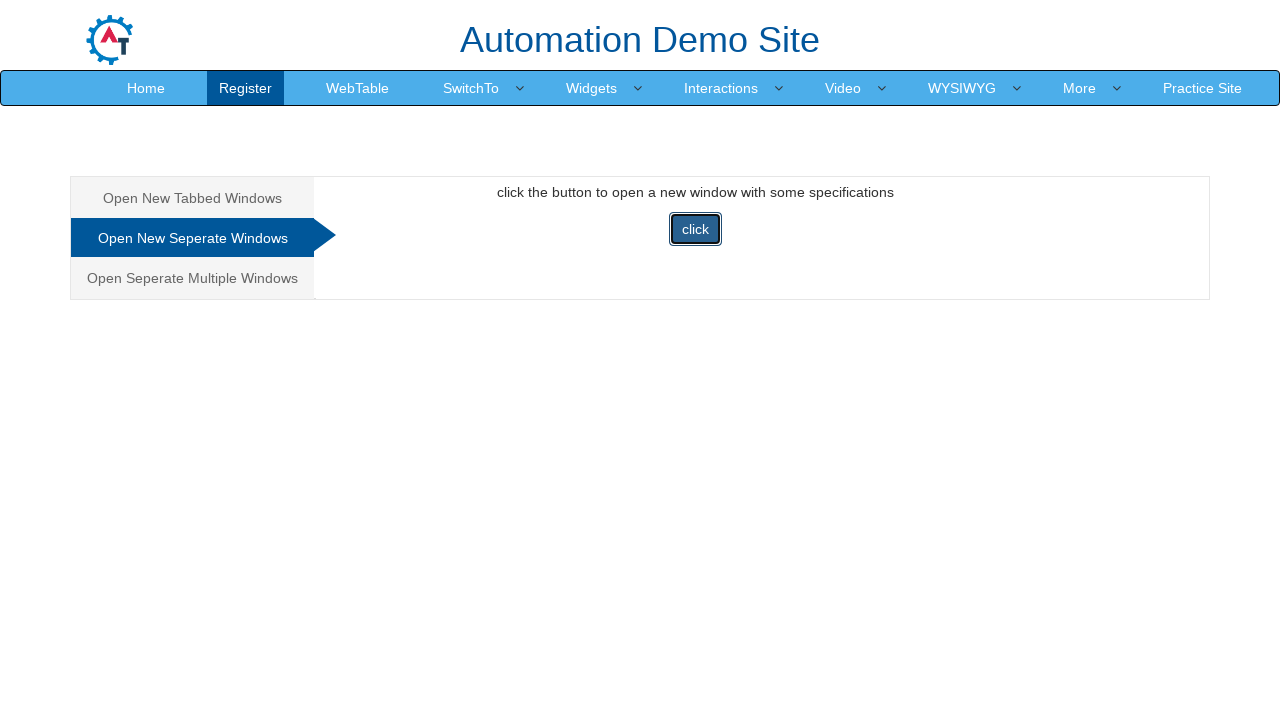

Verified menu items are present in new window 2
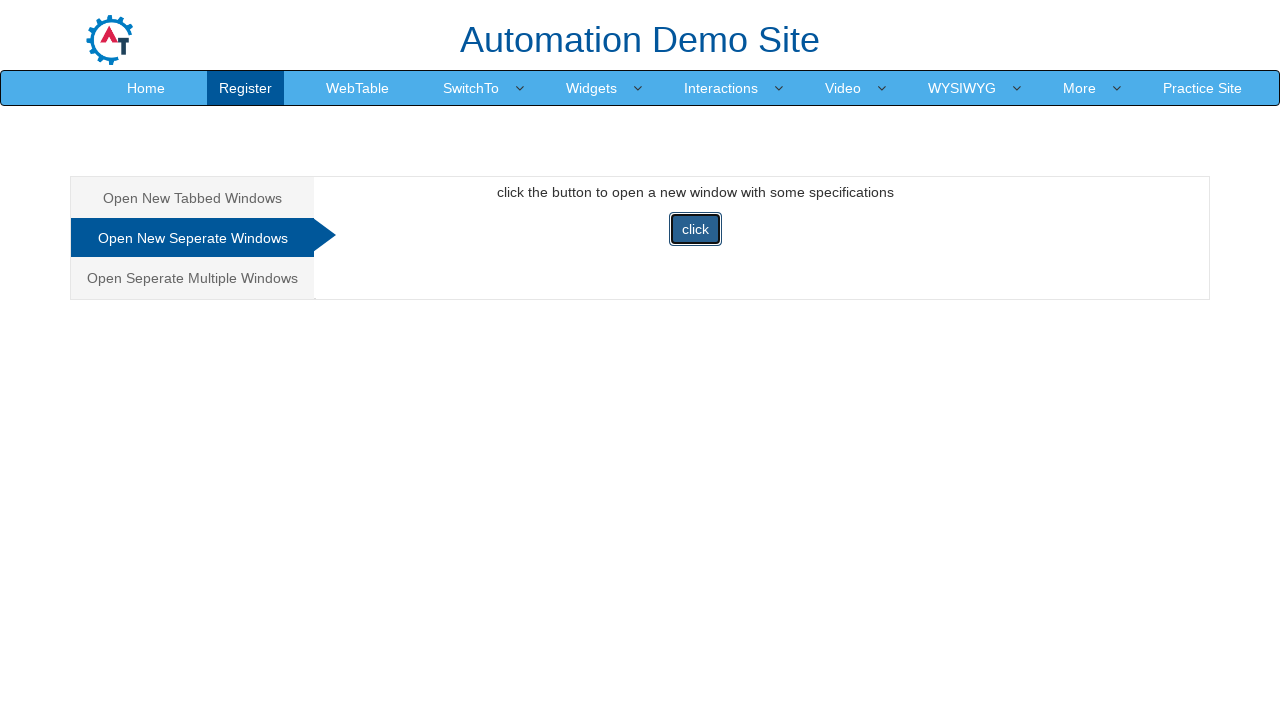

Closed new window 2
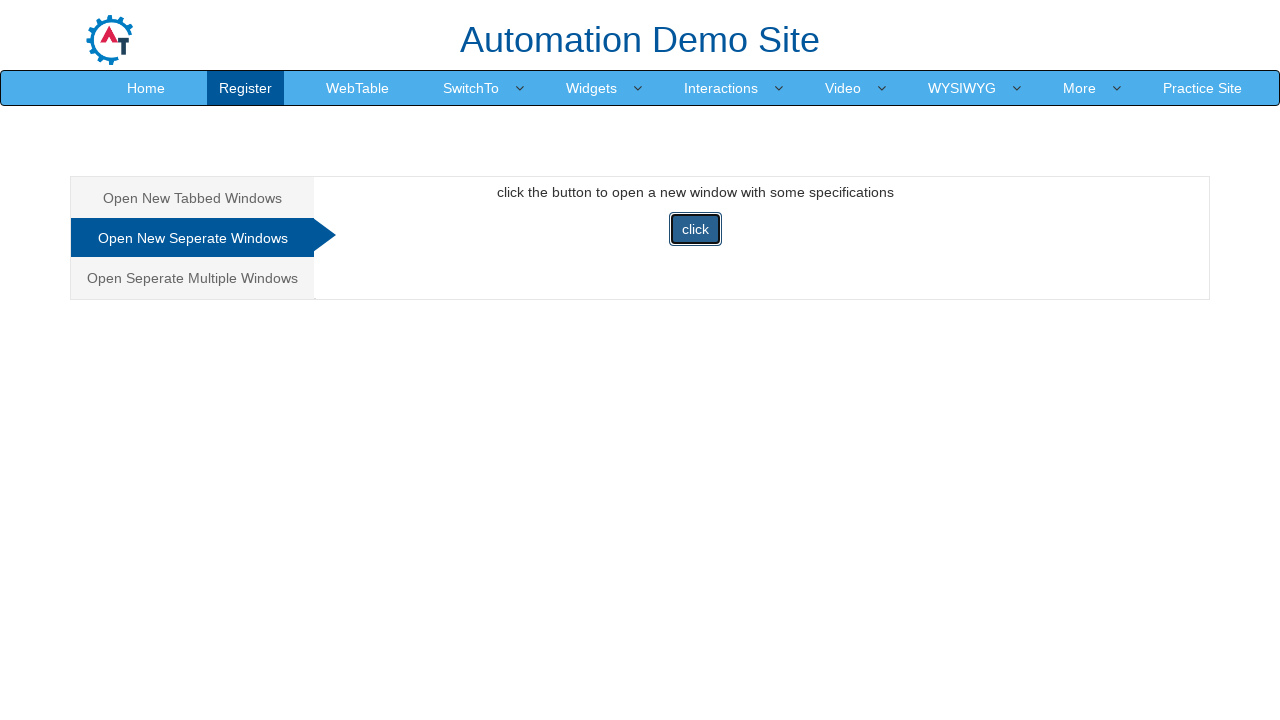

Clicked 'click' button to open new window 3 at (695, 229) on xpath=//button[text()='click']
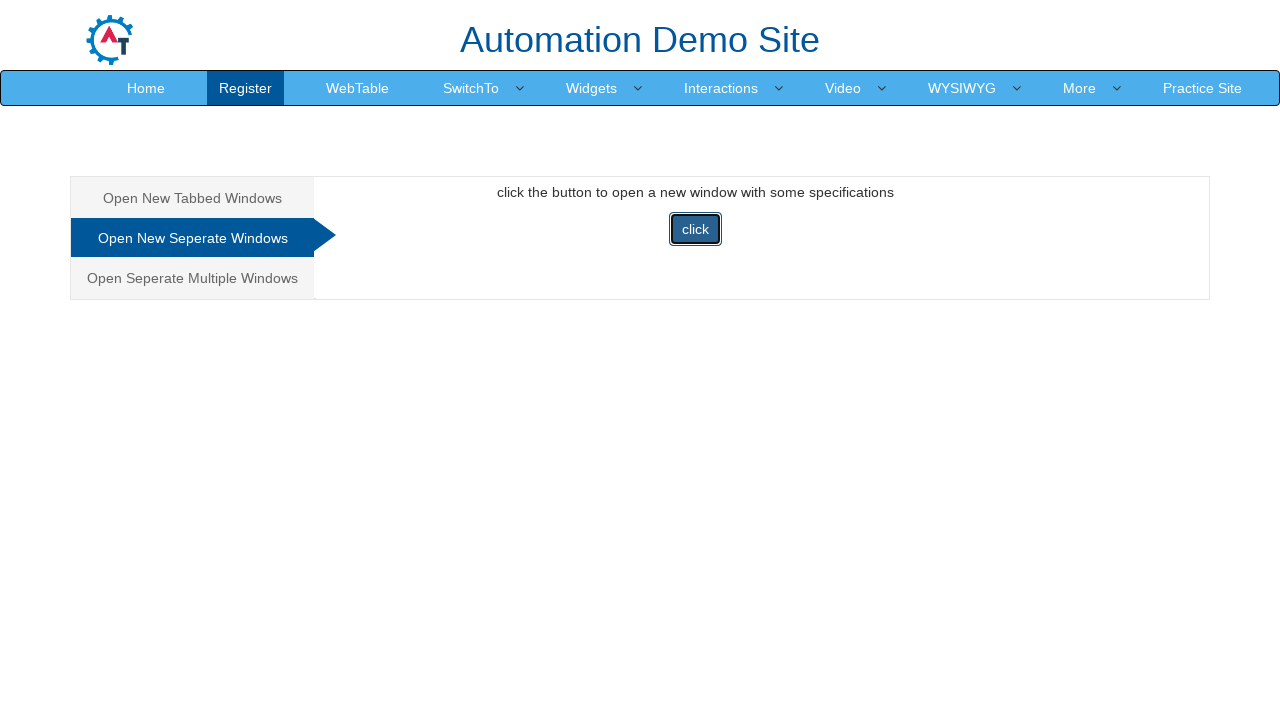

New window 3 fully loaded
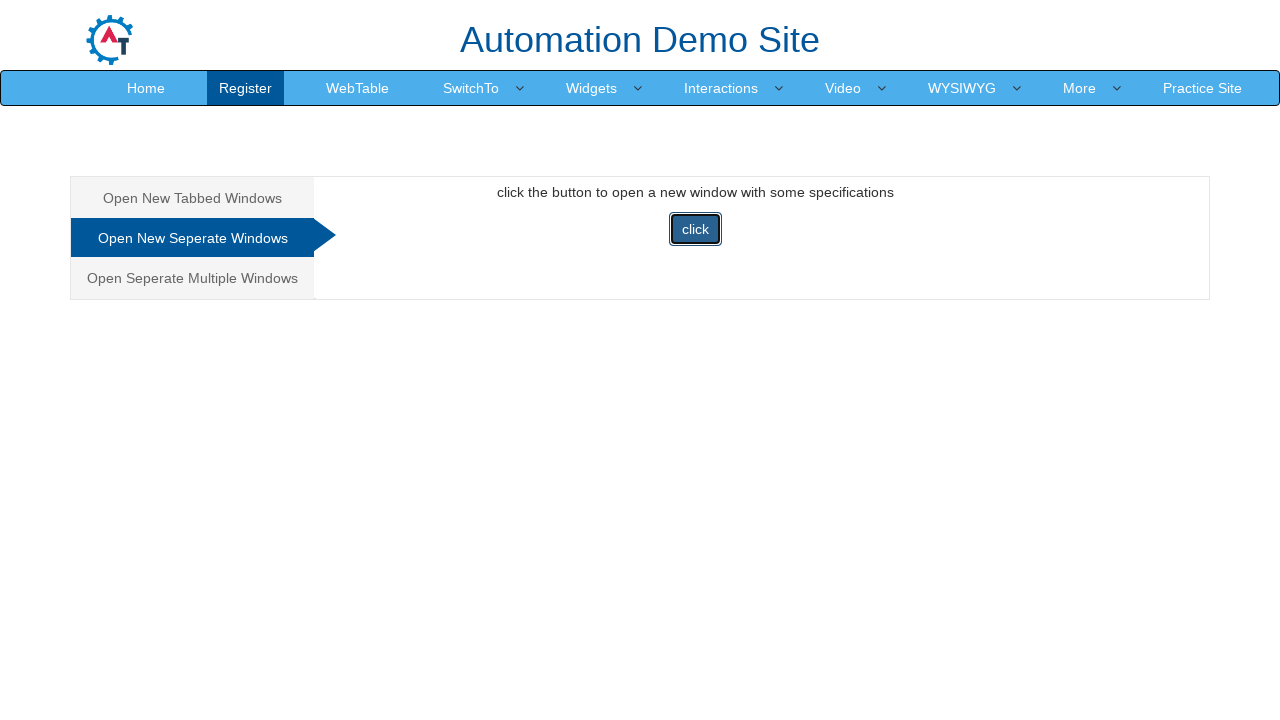

Verified menu items are present in new window 3
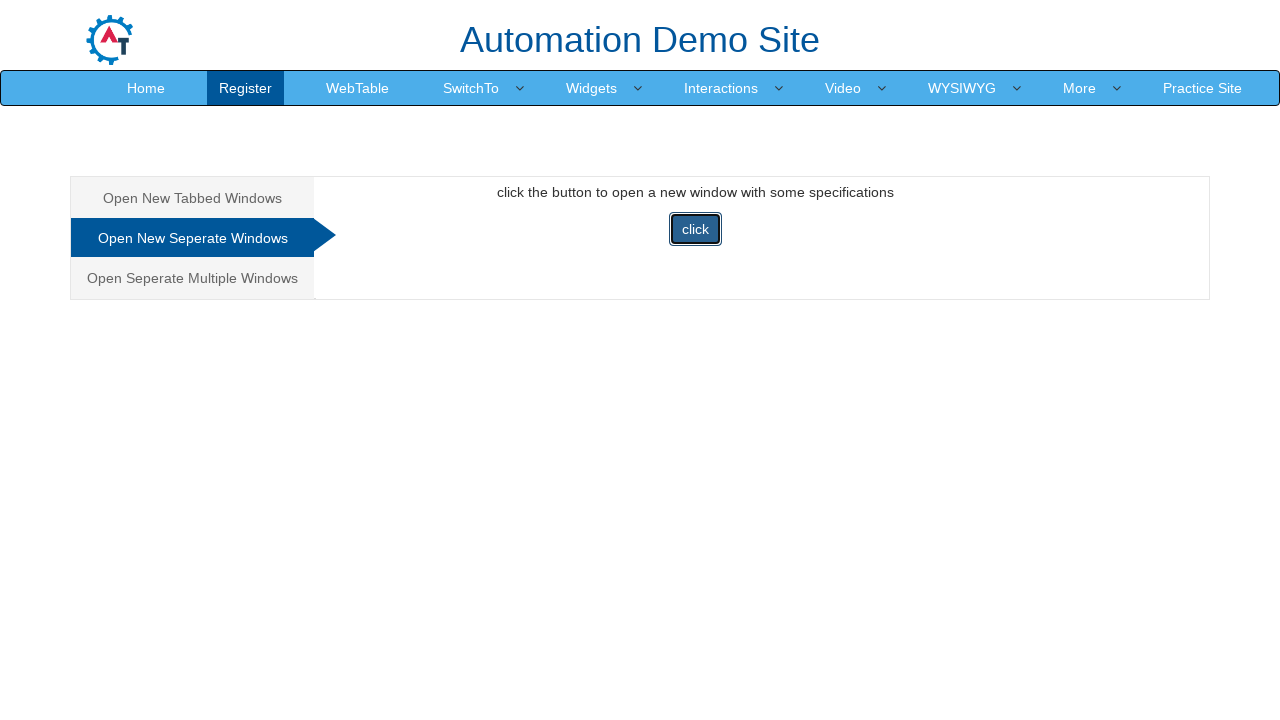

Closed new window 3
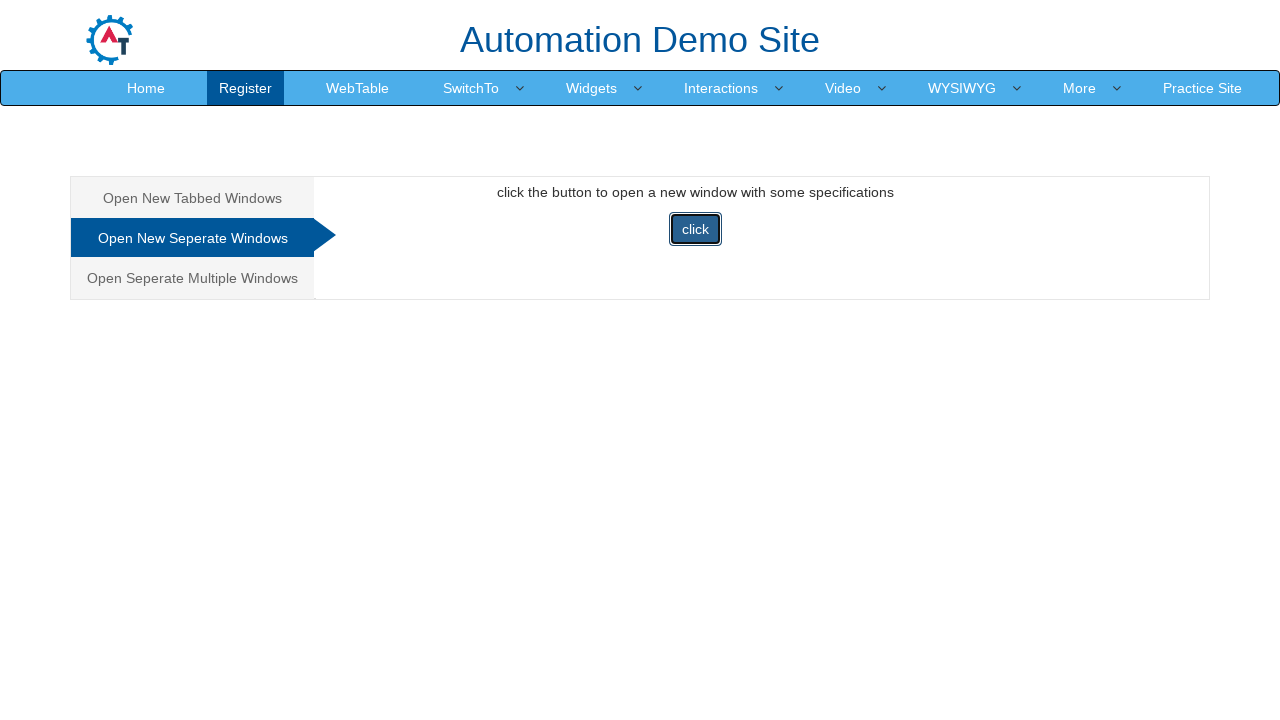

Clicked 'click' button to open new window 4 at (695, 229) on xpath=//button[text()='click']
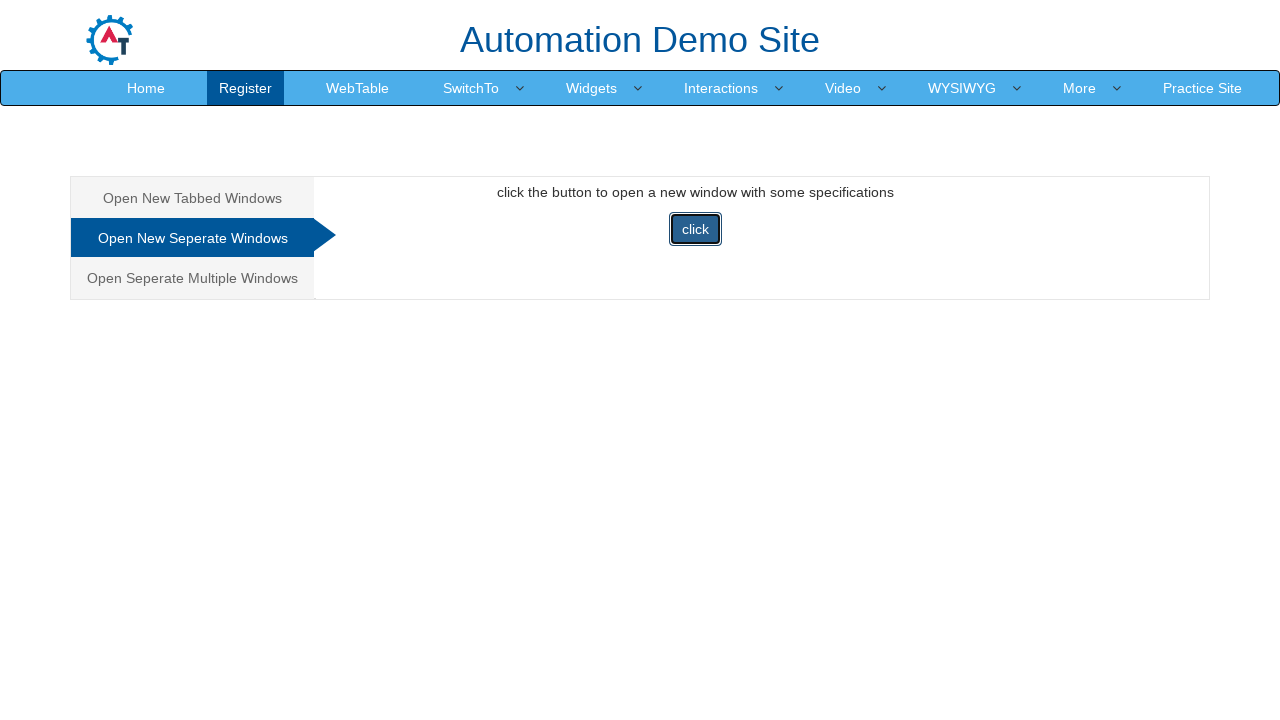

New window 4 fully loaded
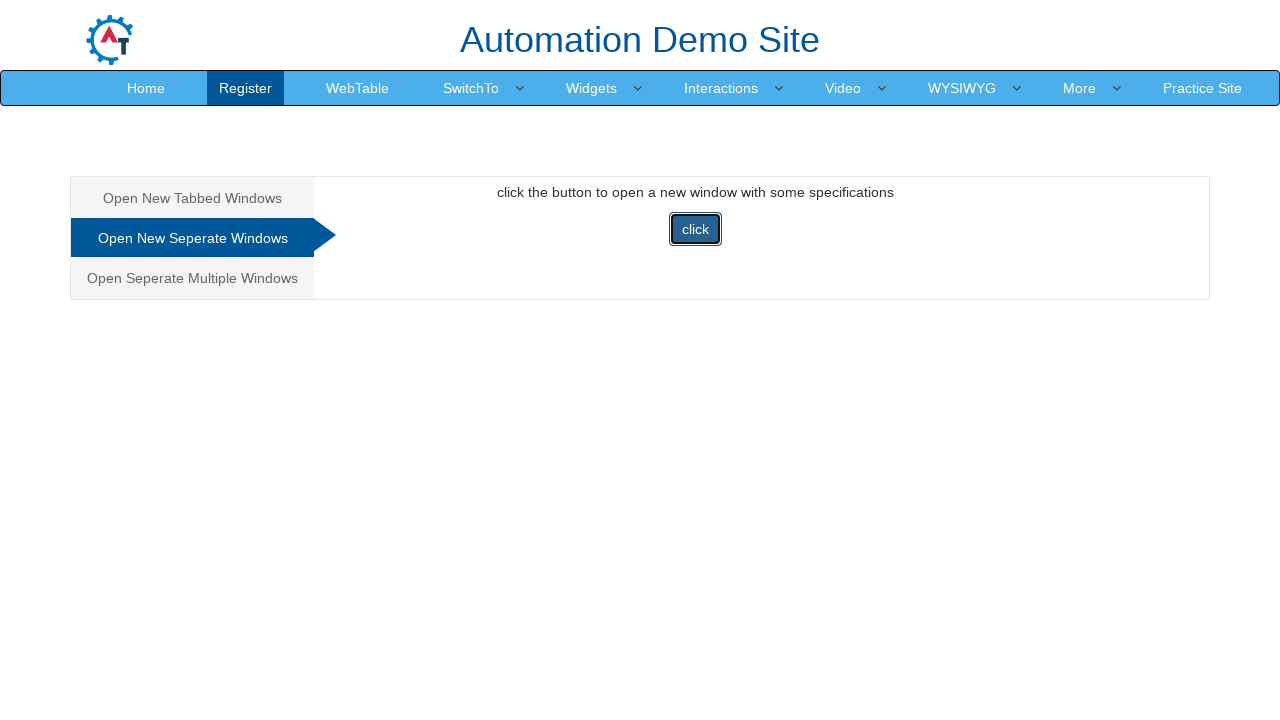

Verified menu items are present in new window 4
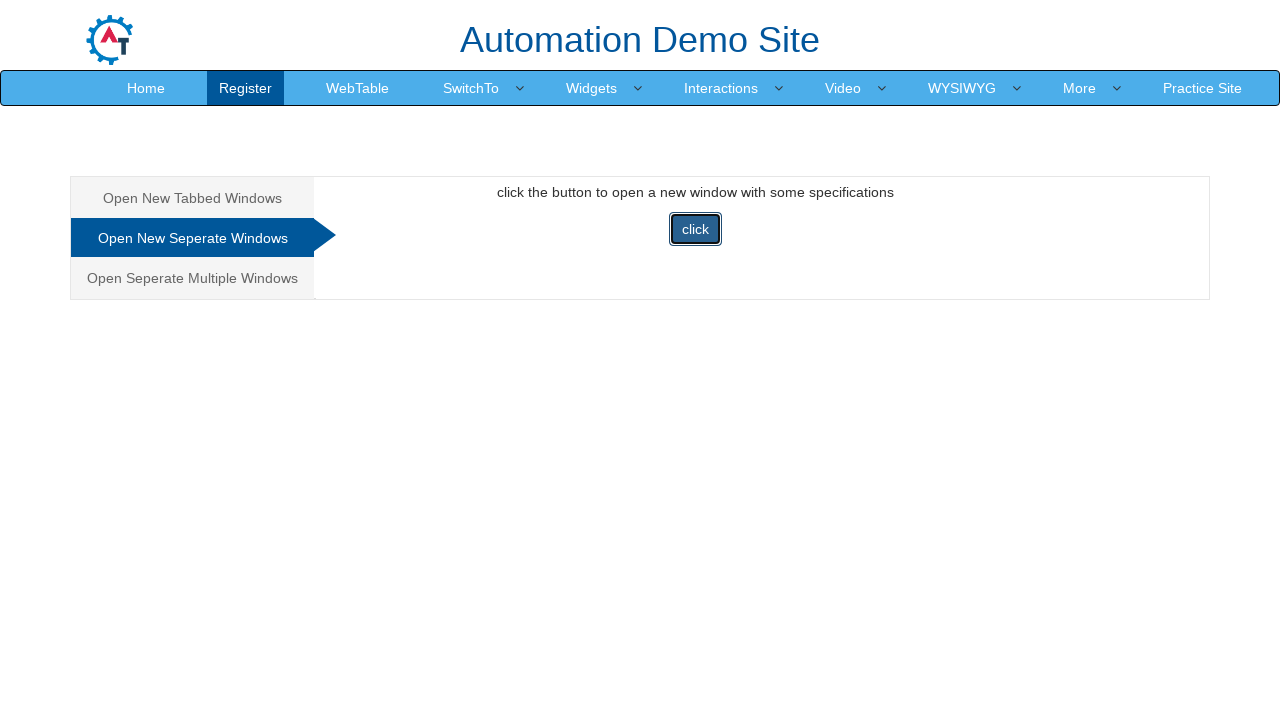

Closed new window 4
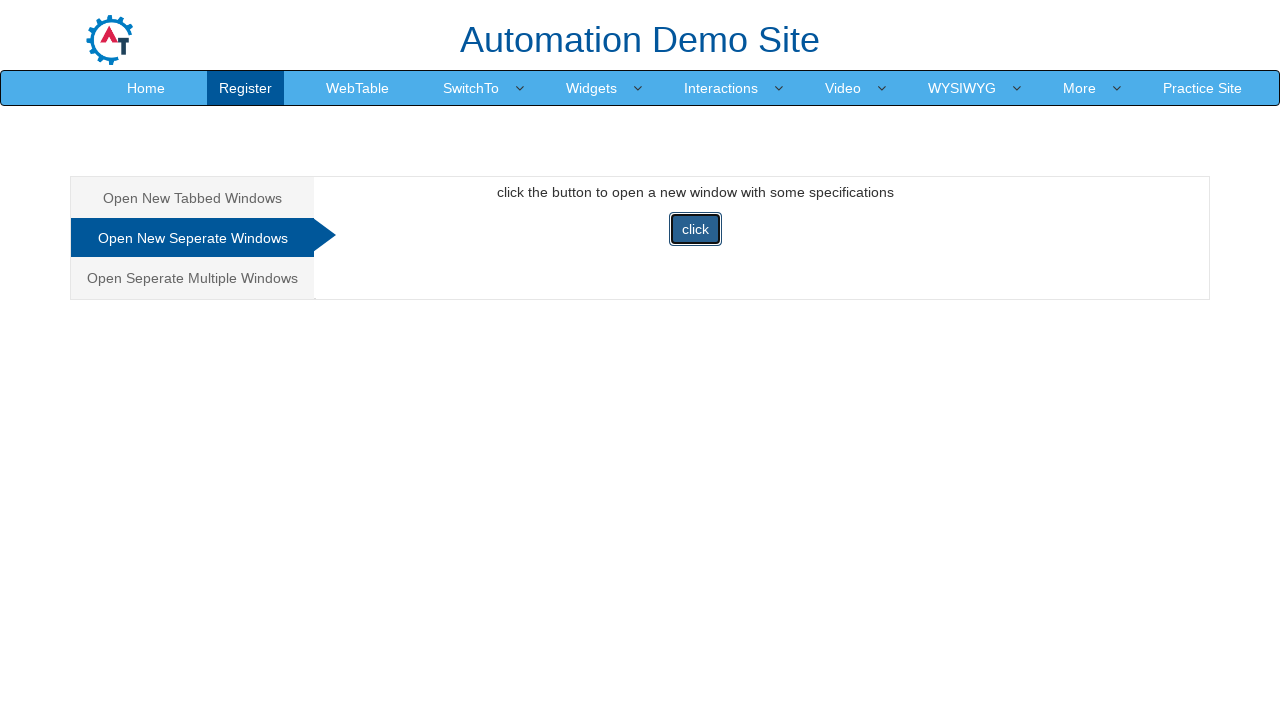

Confirmed return to main page with 'click' button visible
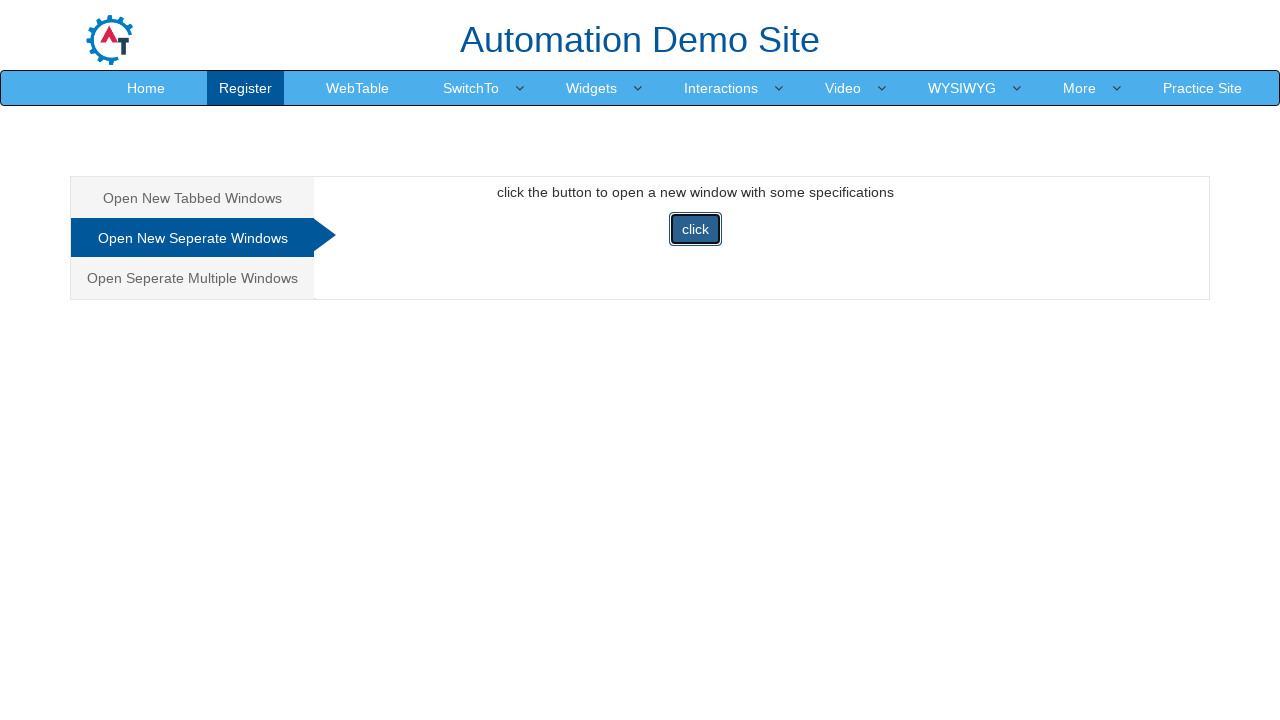

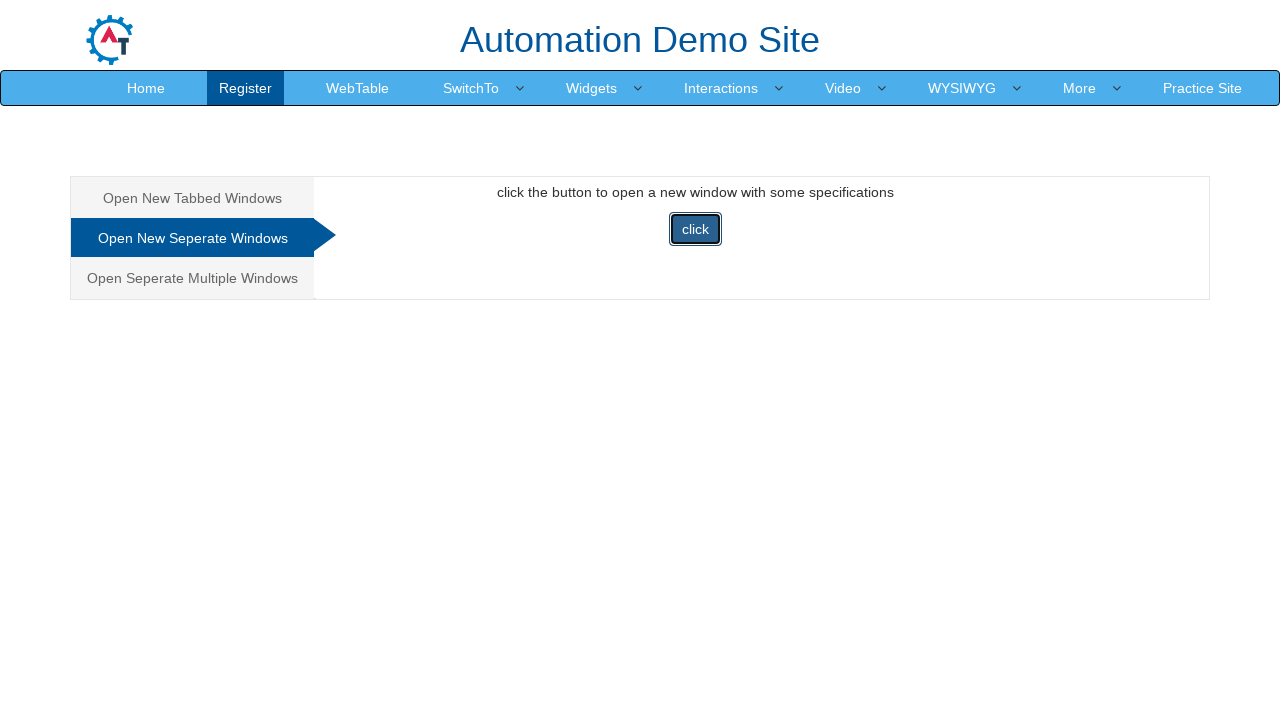